Navigates to Steam community reviews page for Stardew Valley and scrolls down multiple times to load additional review content via infinite scroll.

Starting URL: https://steamcommunity.com/app/413150/reviews/?browsefilter=toprated&snr=1_5_100010_

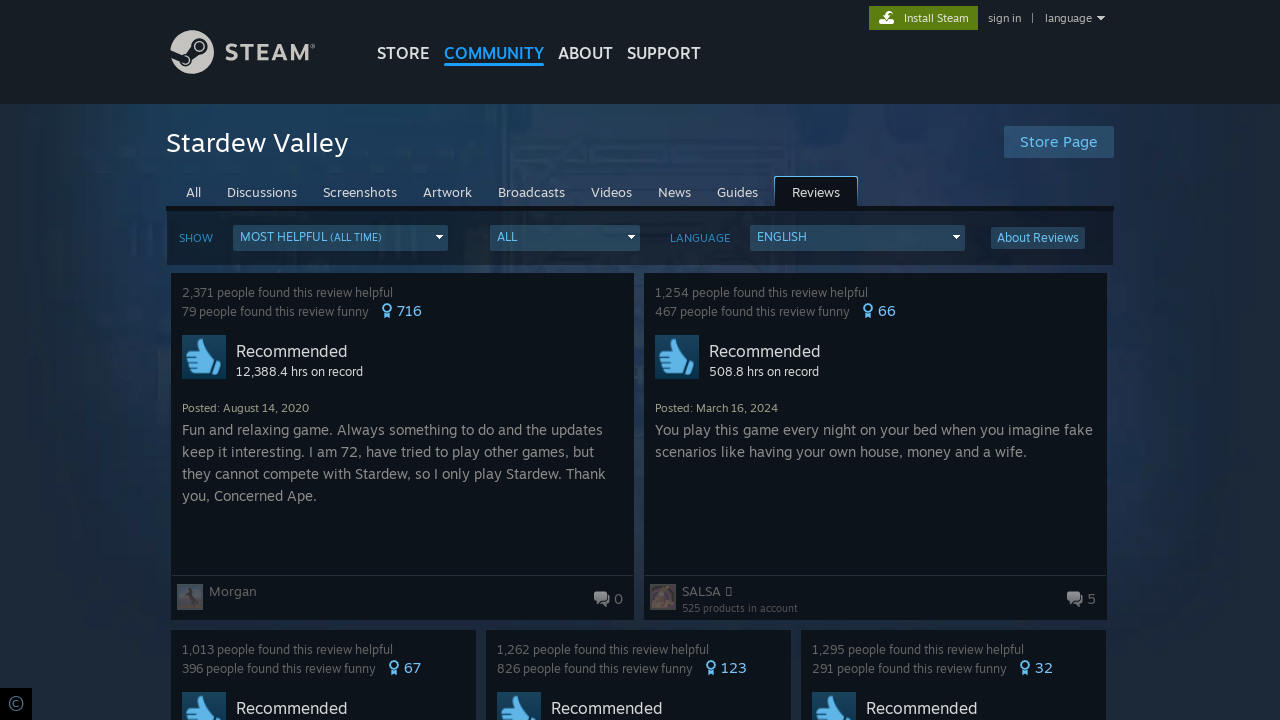

Navigated to Steam community reviews page for Stardew Valley
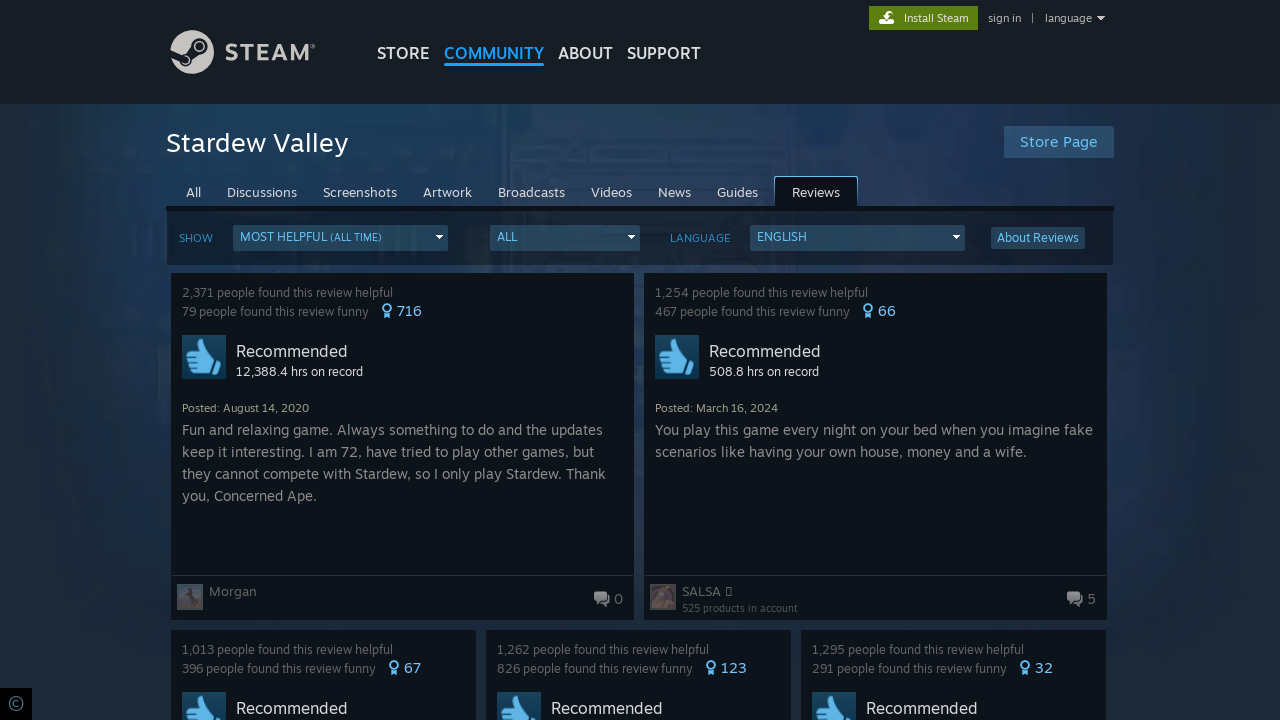

Initial reviews container loaded
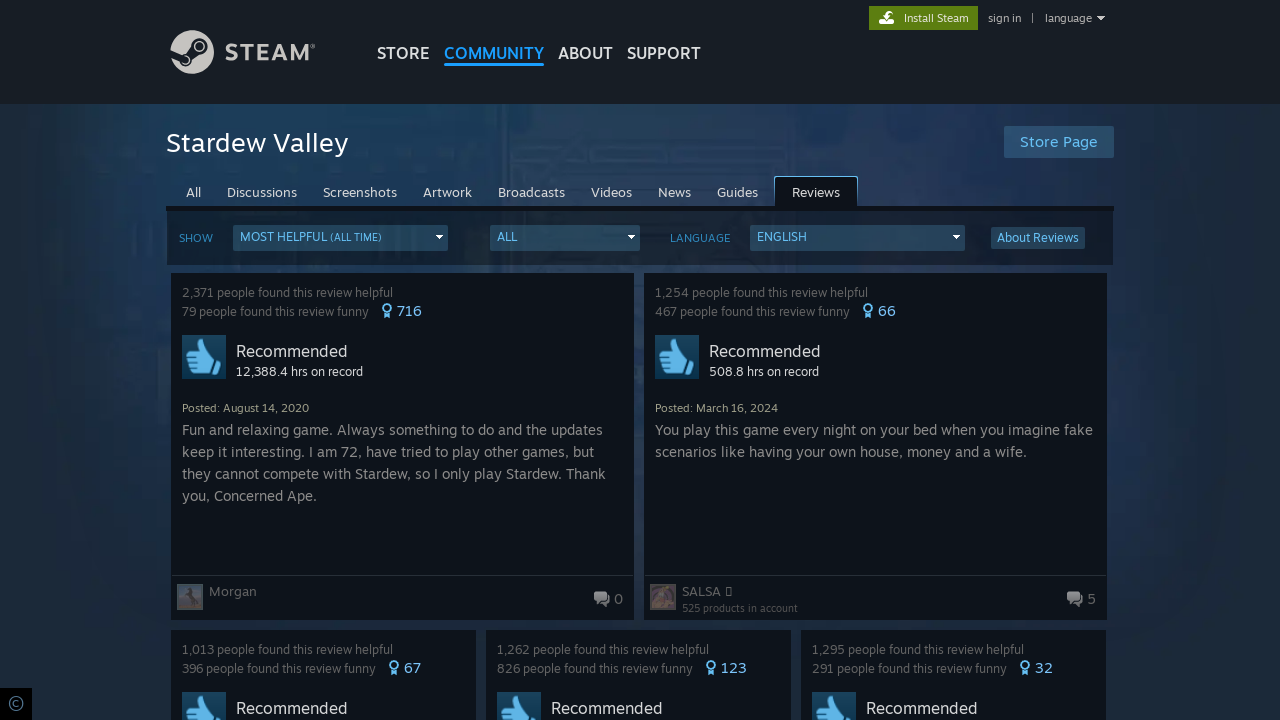

Scrolled down 10000 pixels (iteration 1/10)
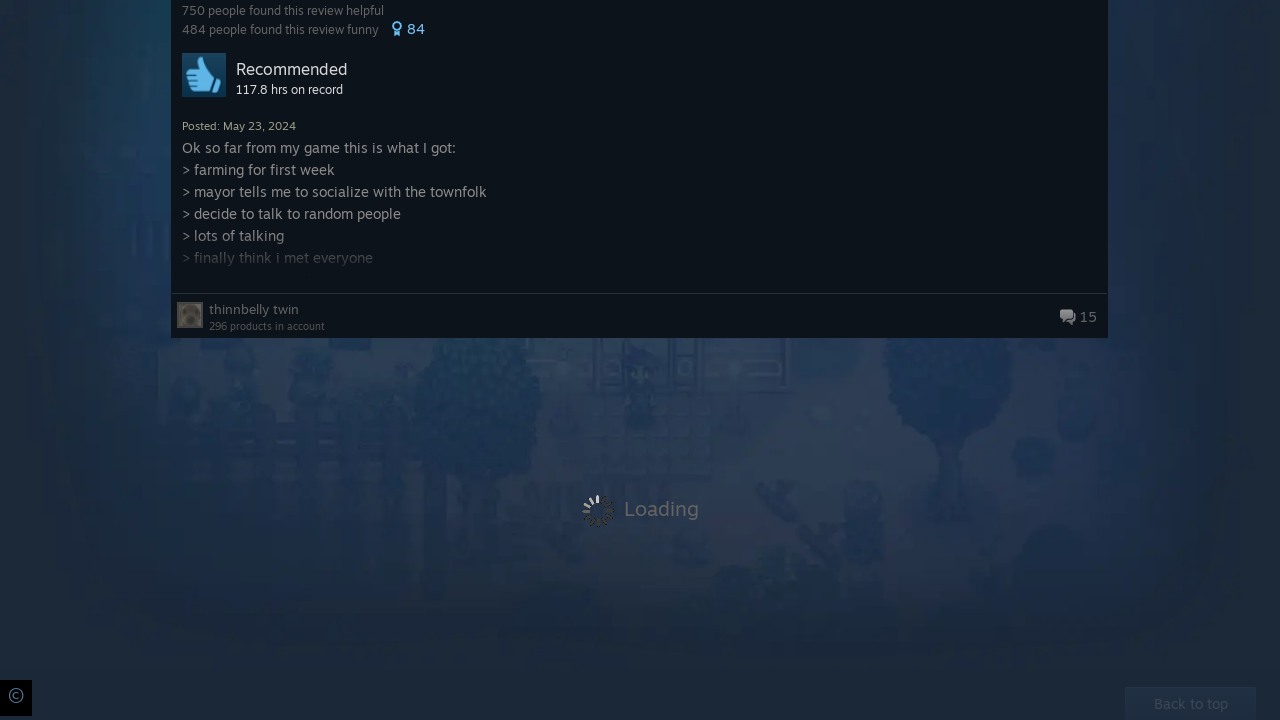

Waited 2 seconds for new reviews to load (iteration 1/10)
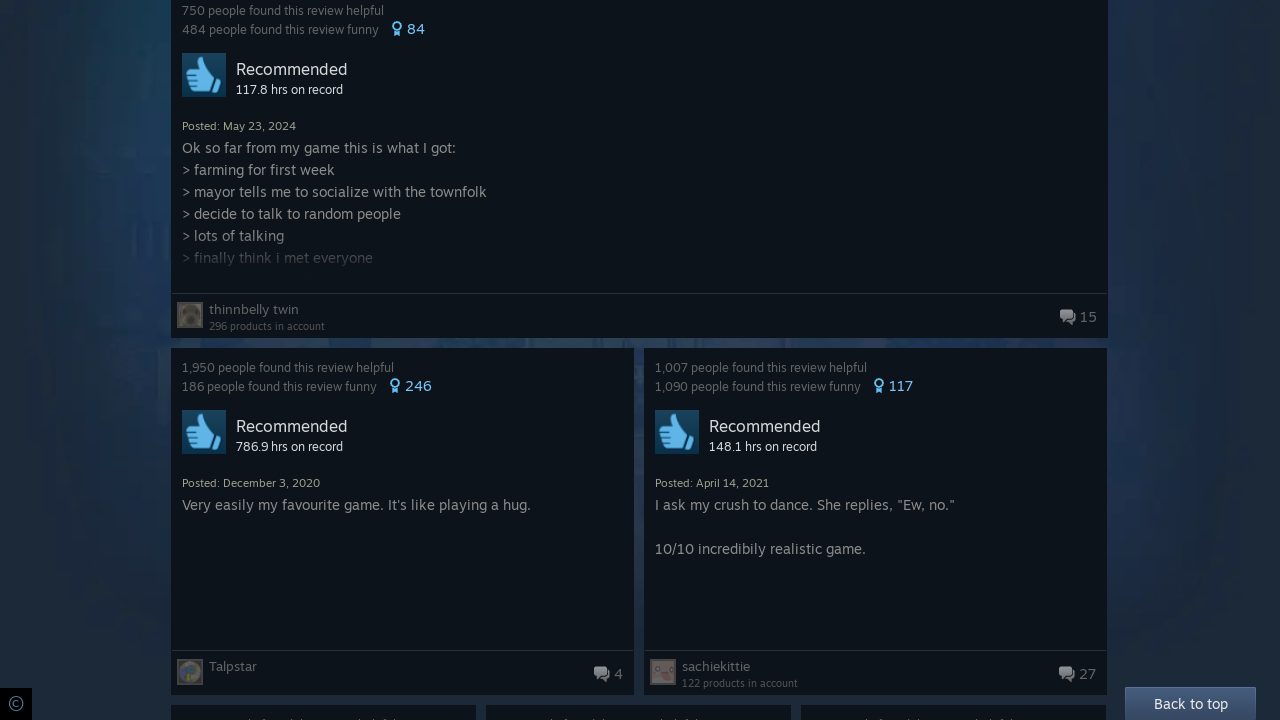

Scrolled down 10000 pixels (iteration 2/10)
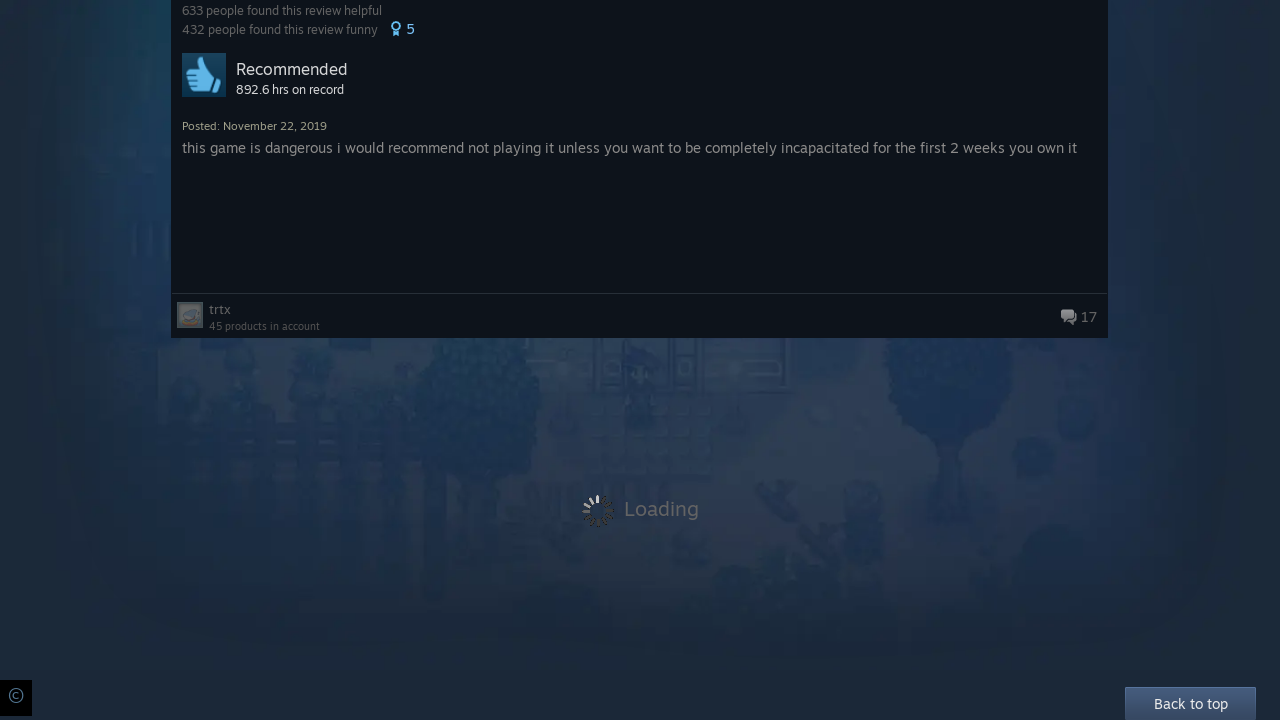

Waited 2 seconds for new reviews to load (iteration 2/10)
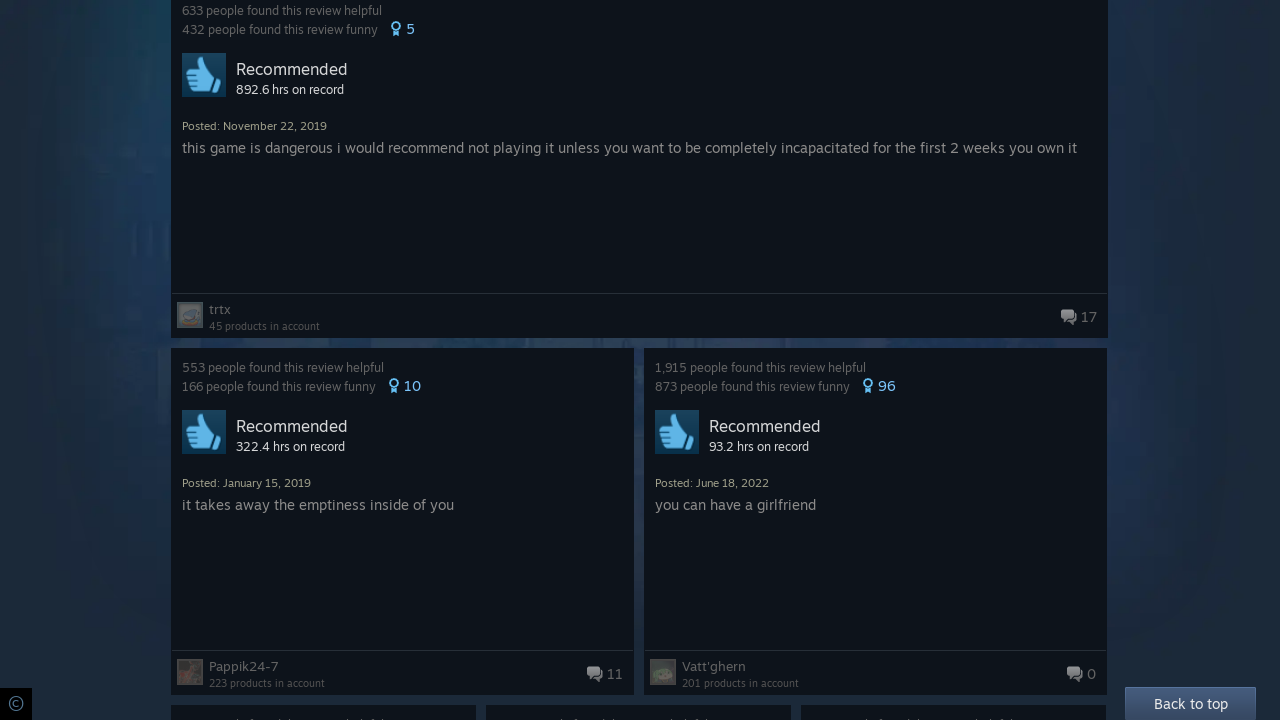

Scrolled down 10000 pixels (iteration 3/10)
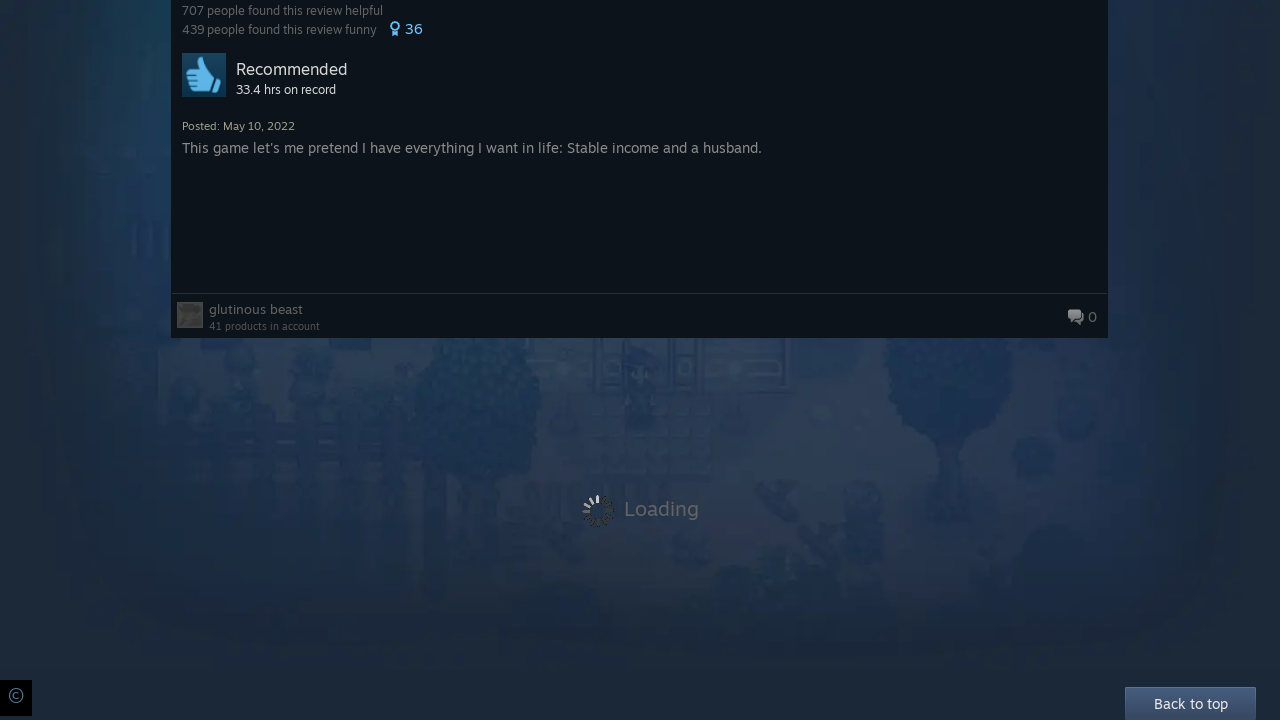

Waited 2 seconds for new reviews to load (iteration 3/10)
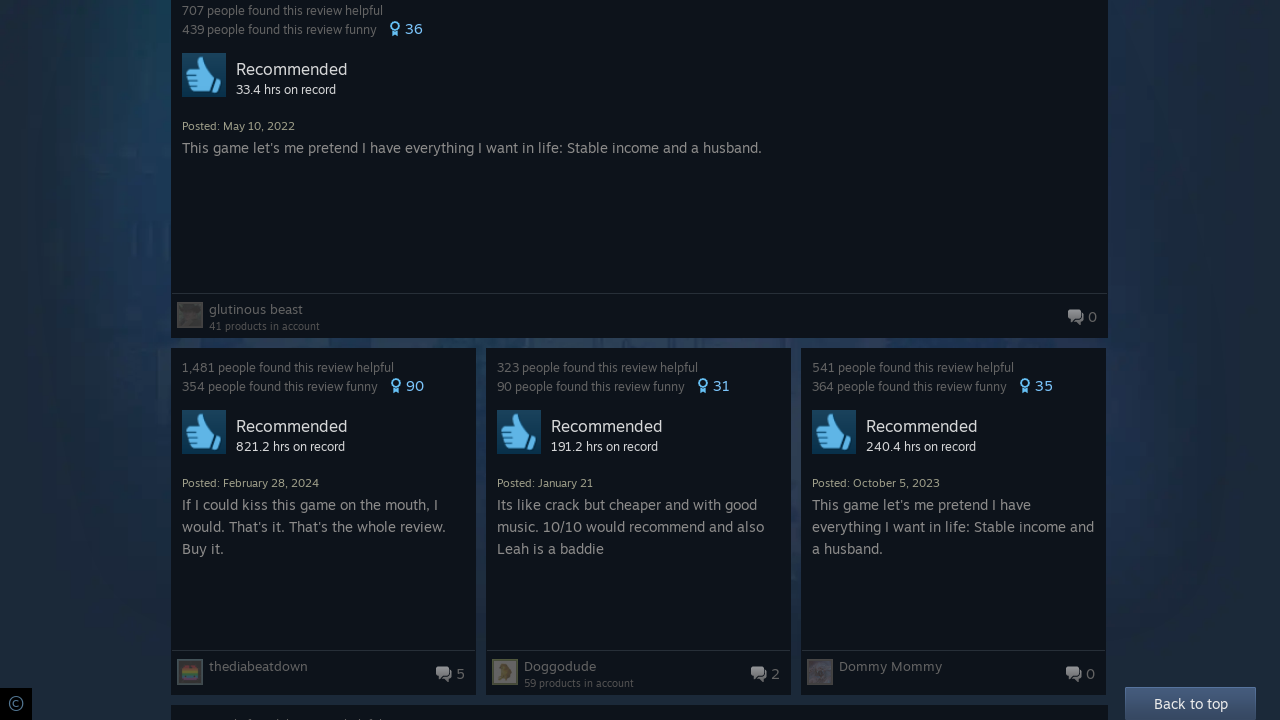

Scrolled down 10000 pixels (iteration 4/10)
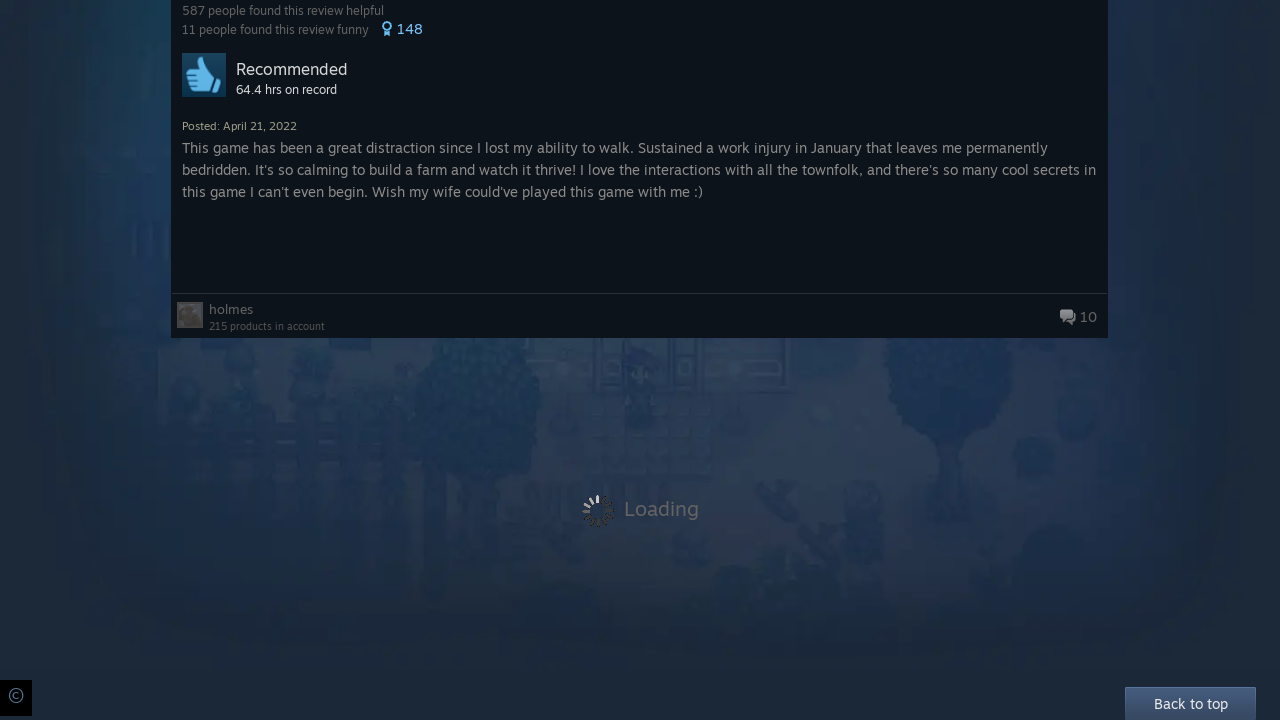

Waited 2 seconds for new reviews to load (iteration 4/10)
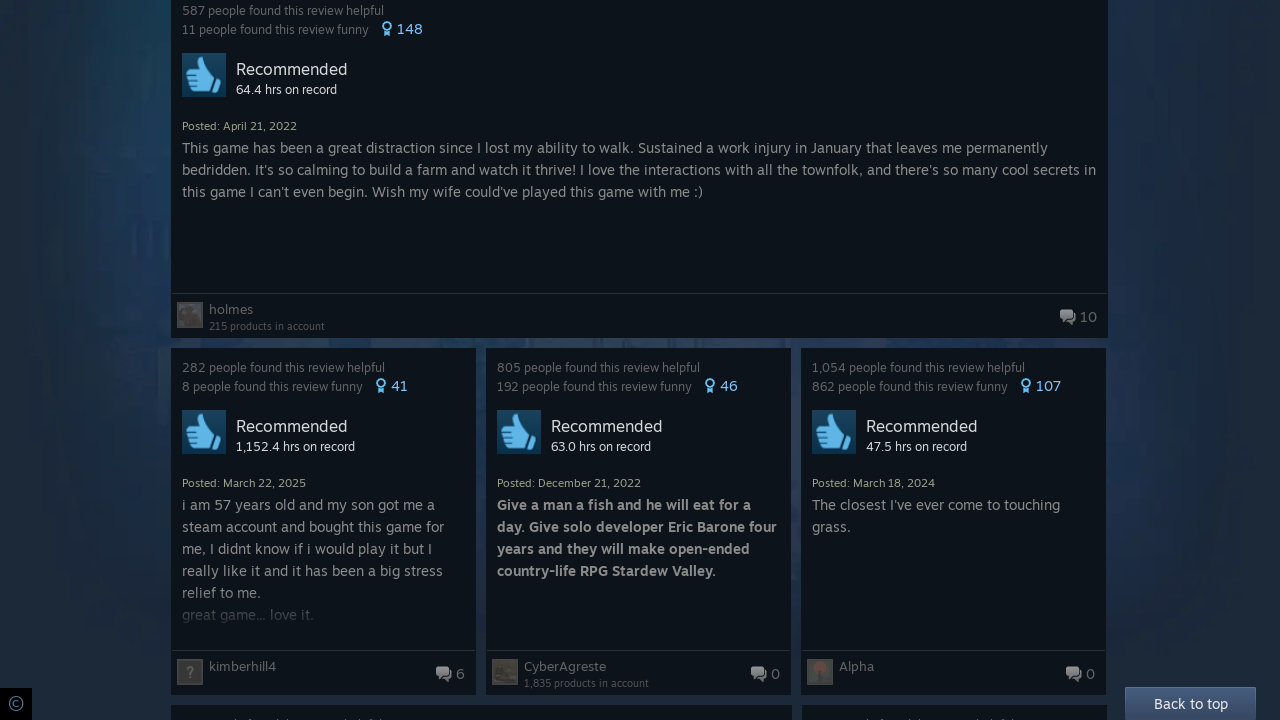

Scrolled down 10000 pixels (iteration 5/10)
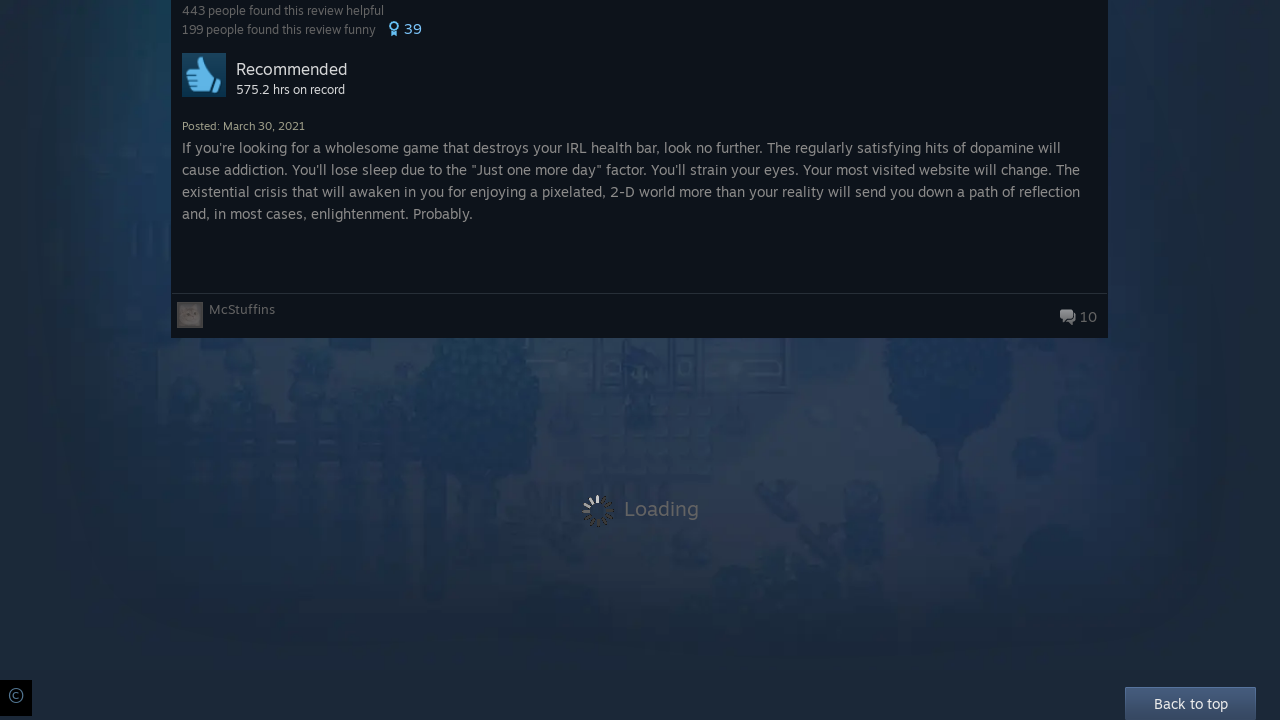

Waited 2 seconds for new reviews to load (iteration 5/10)
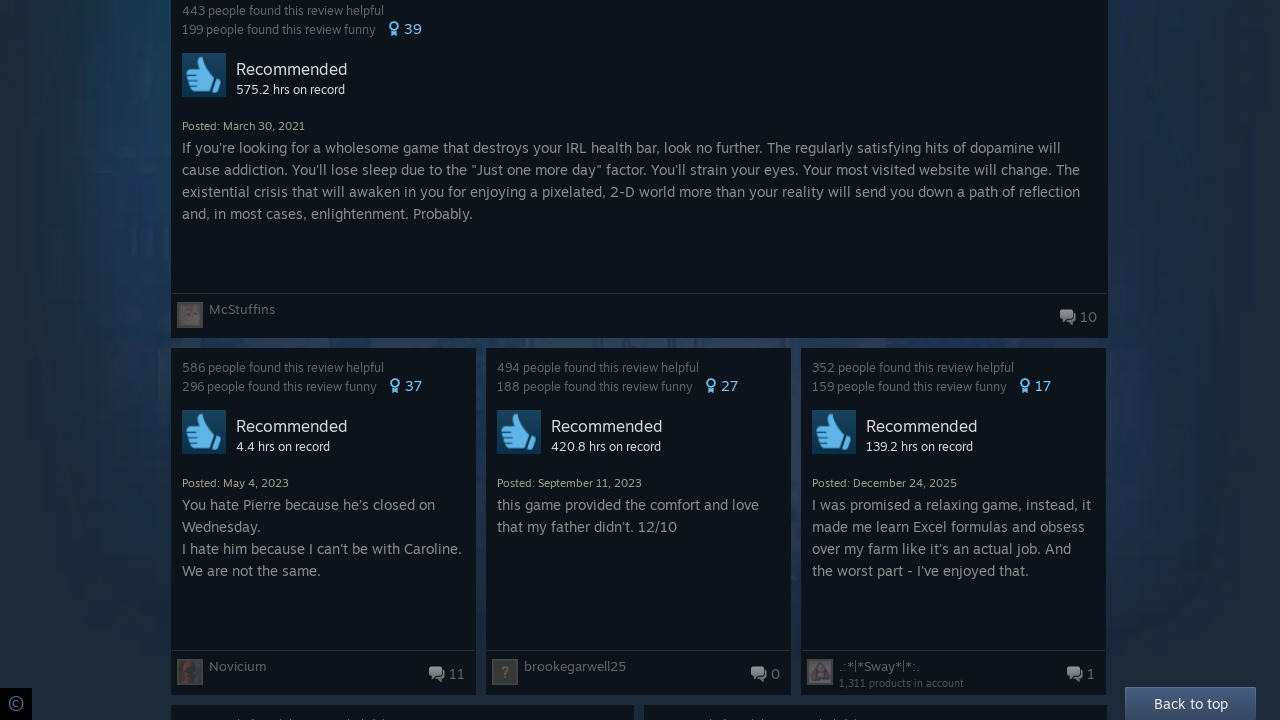

Scrolled down 10000 pixels (iteration 6/10)
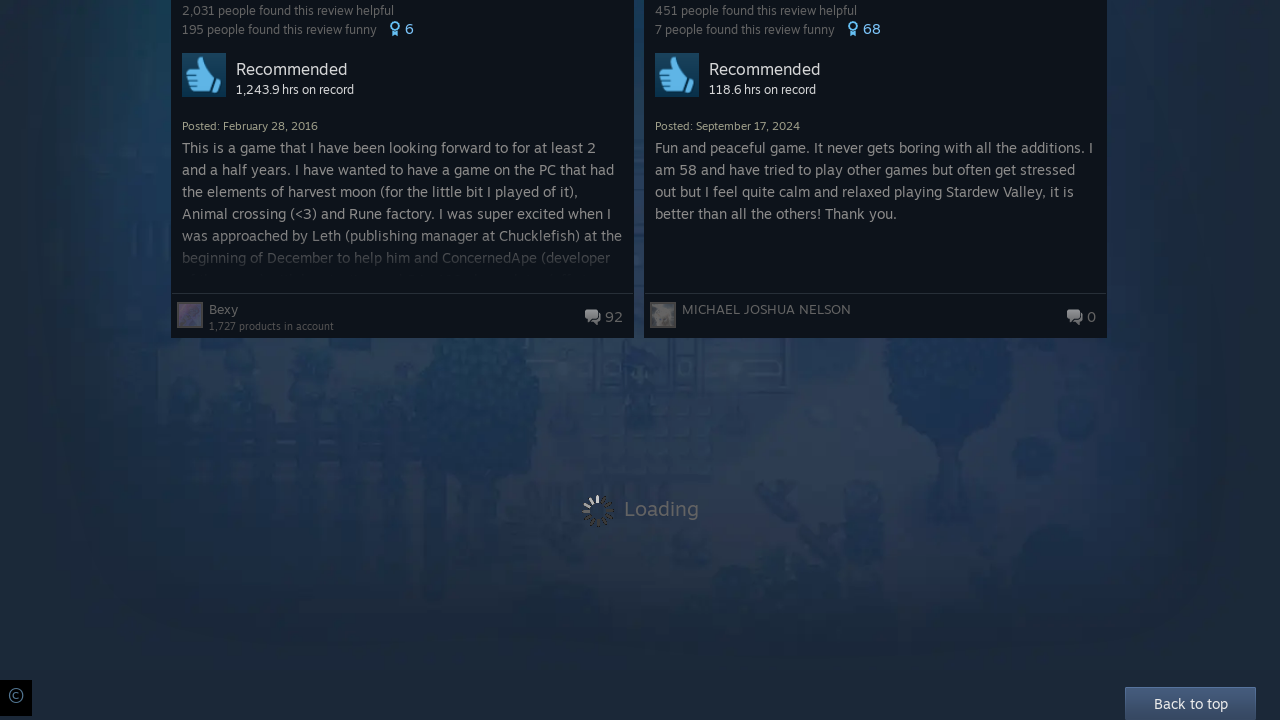

Waited 2 seconds for new reviews to load (iteration 6/10)
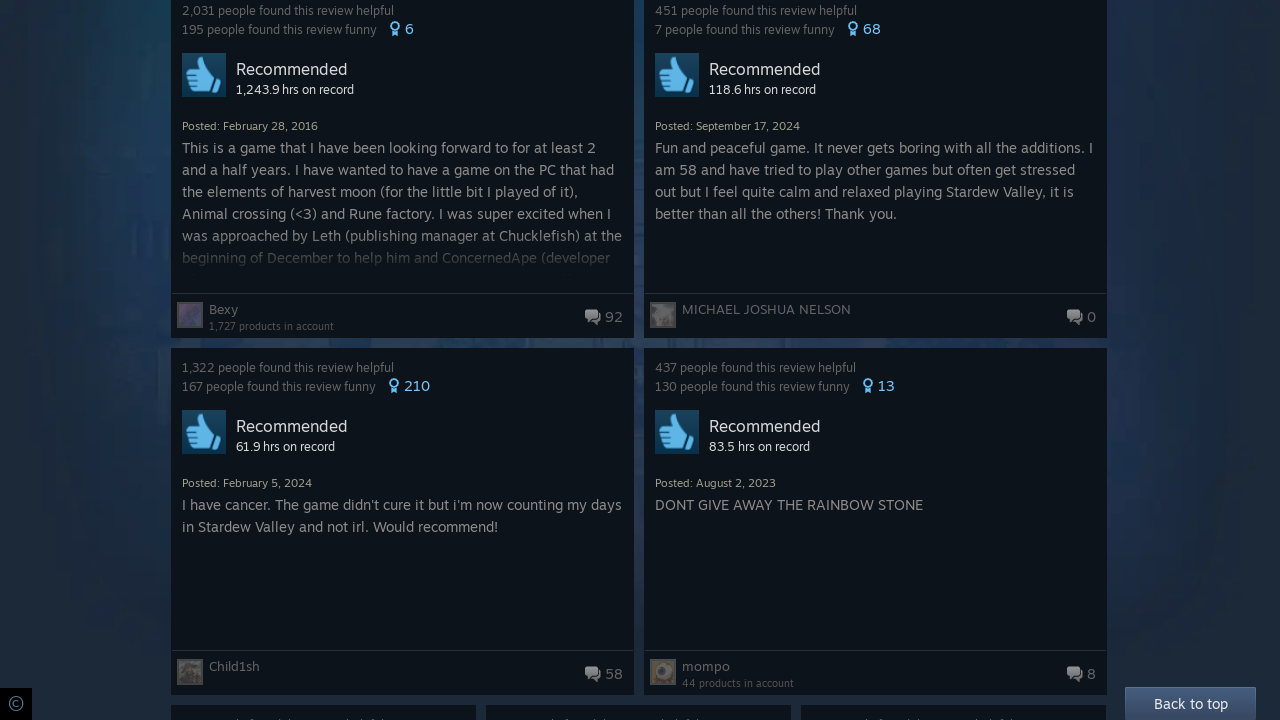

Scrolled down 10000 pixels (iteration 7/10)
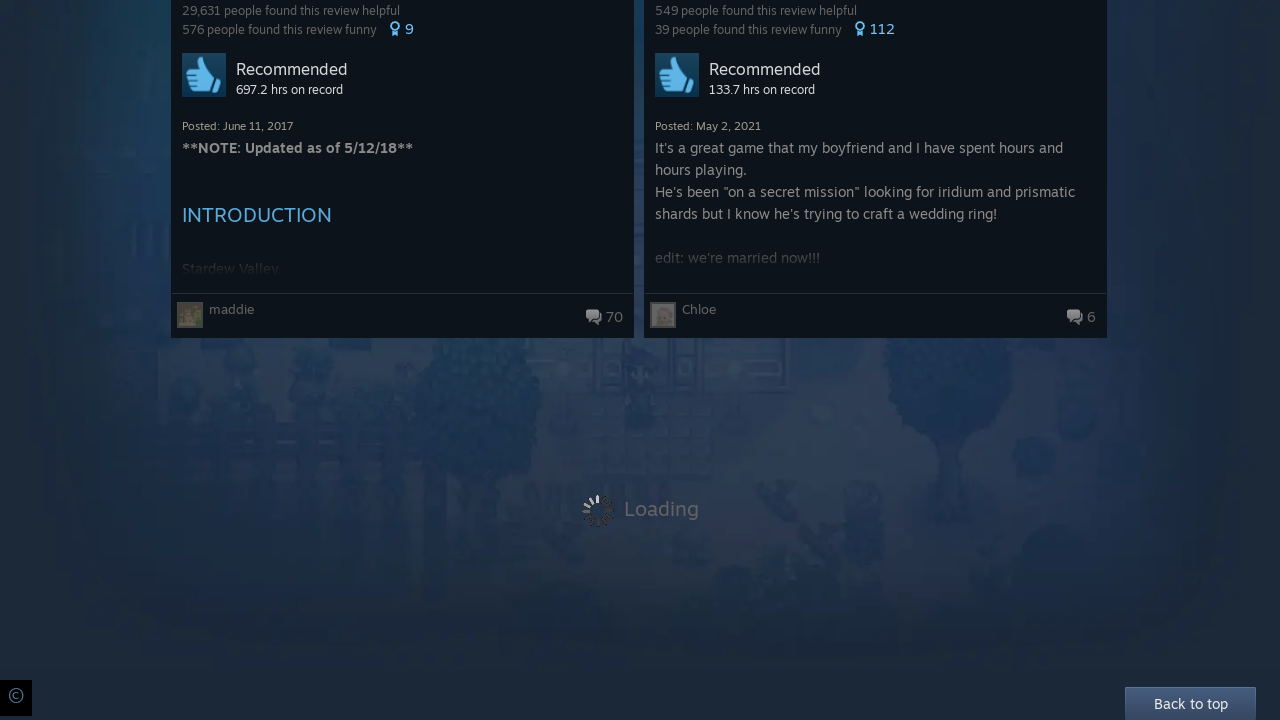

Waited 2 seconds for new reviews to load (iteration 7/10)
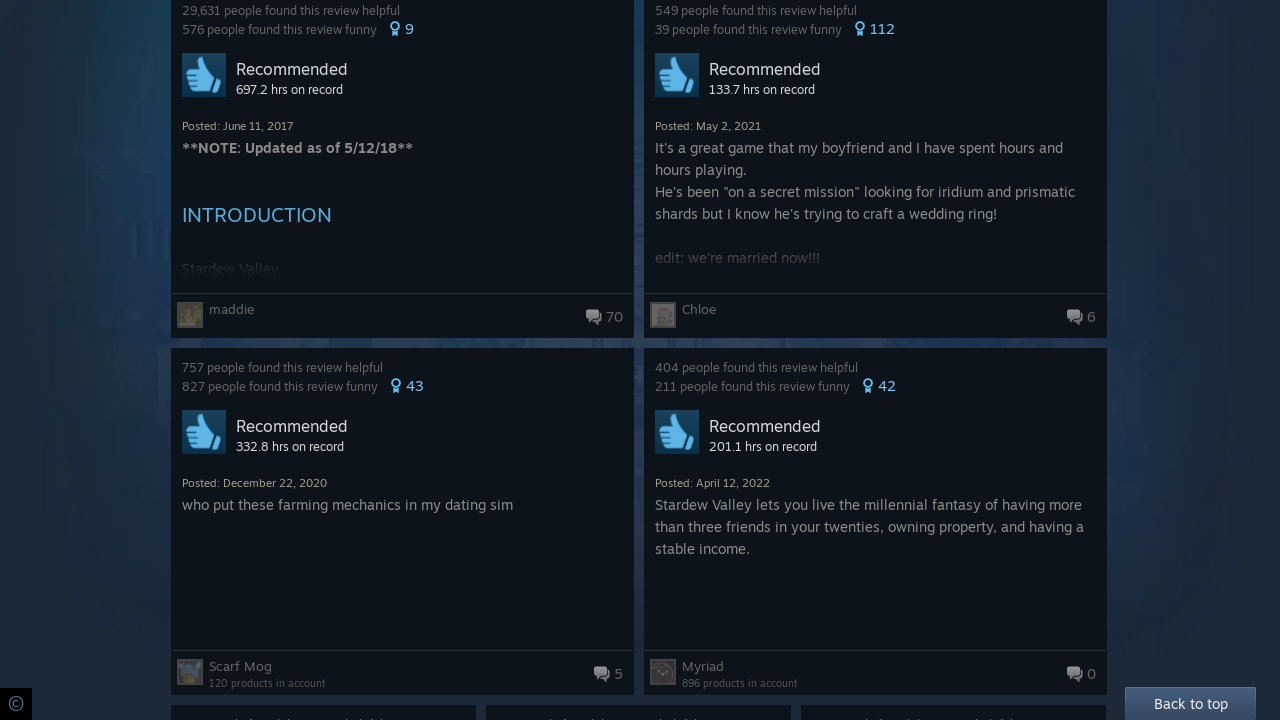

Scrolled down 10000 pixels (iteration 8/10)
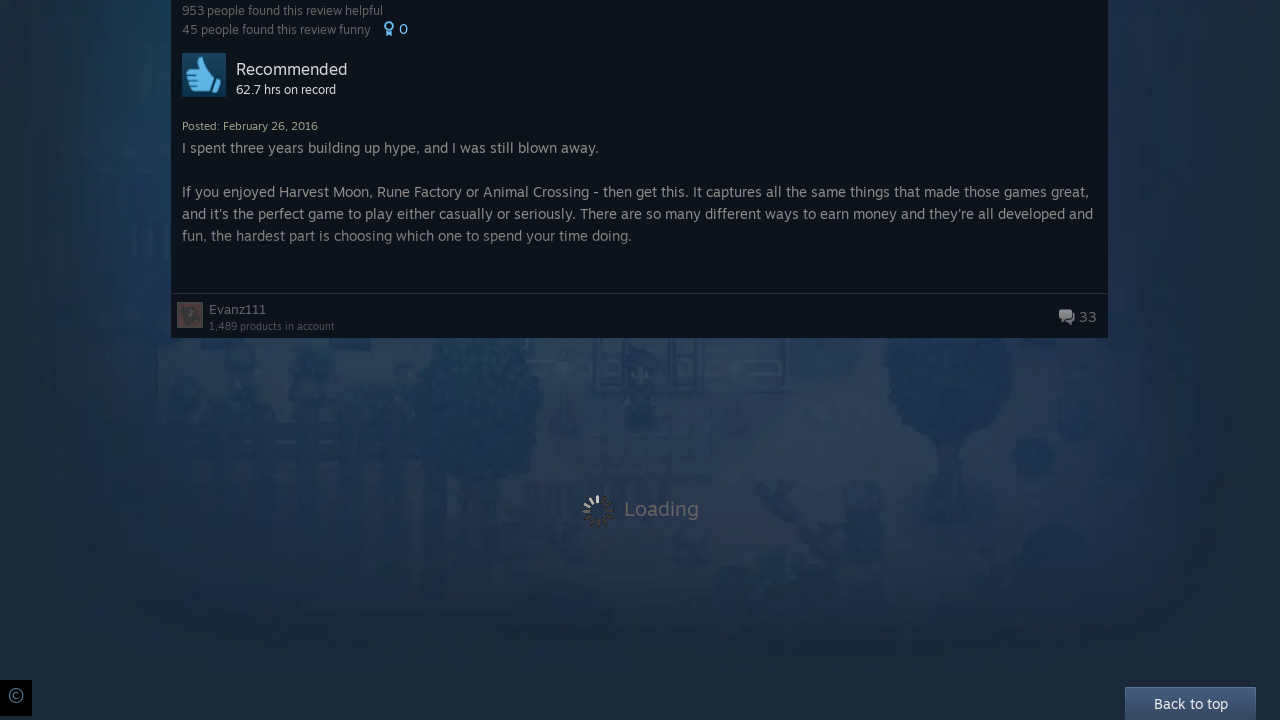

Waited 2 seconds for new reviews to load (iteration 8/10)
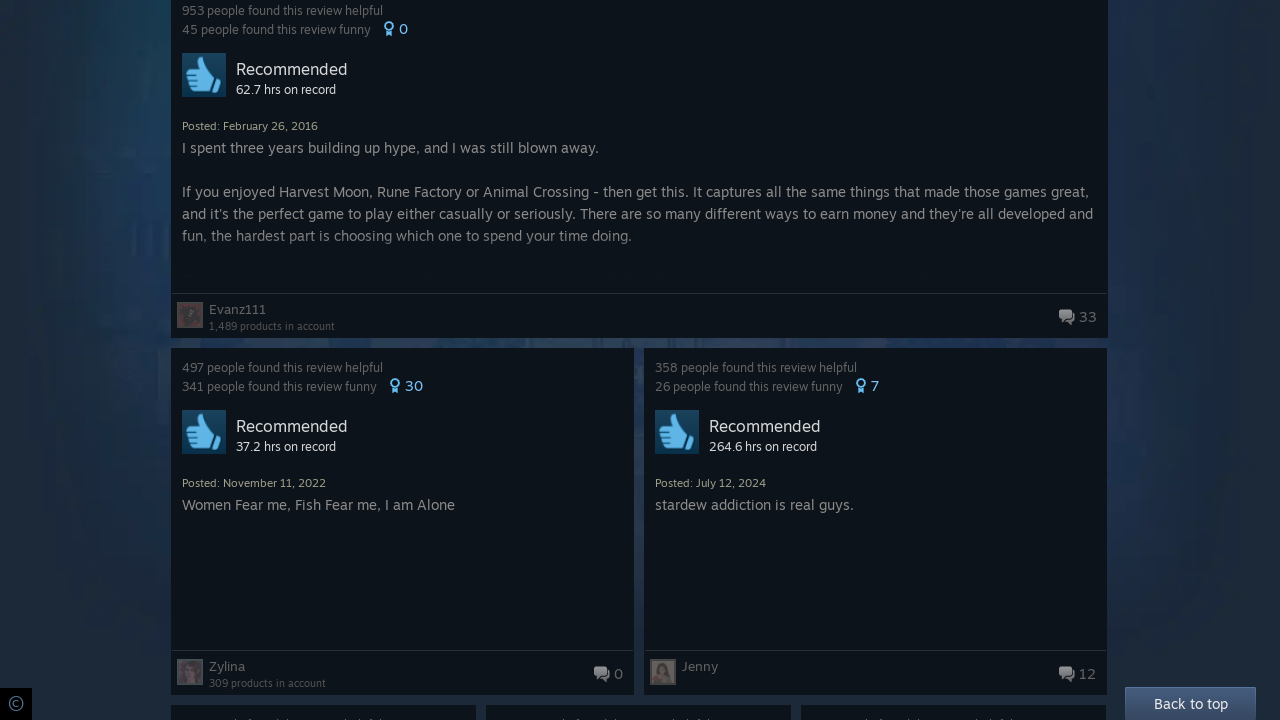

Scrolled down 10000 pixels (iteration 9/10)
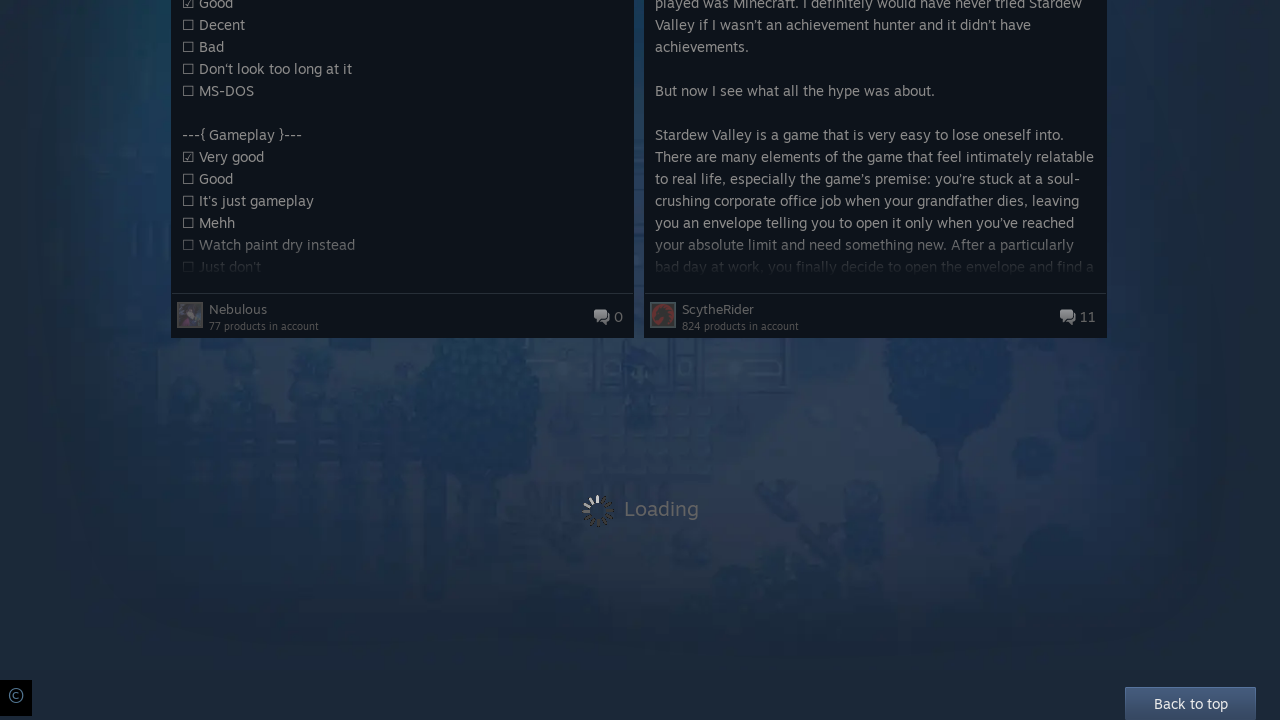

Waited 2 seconds for new reviews to load (iteration 9/10)
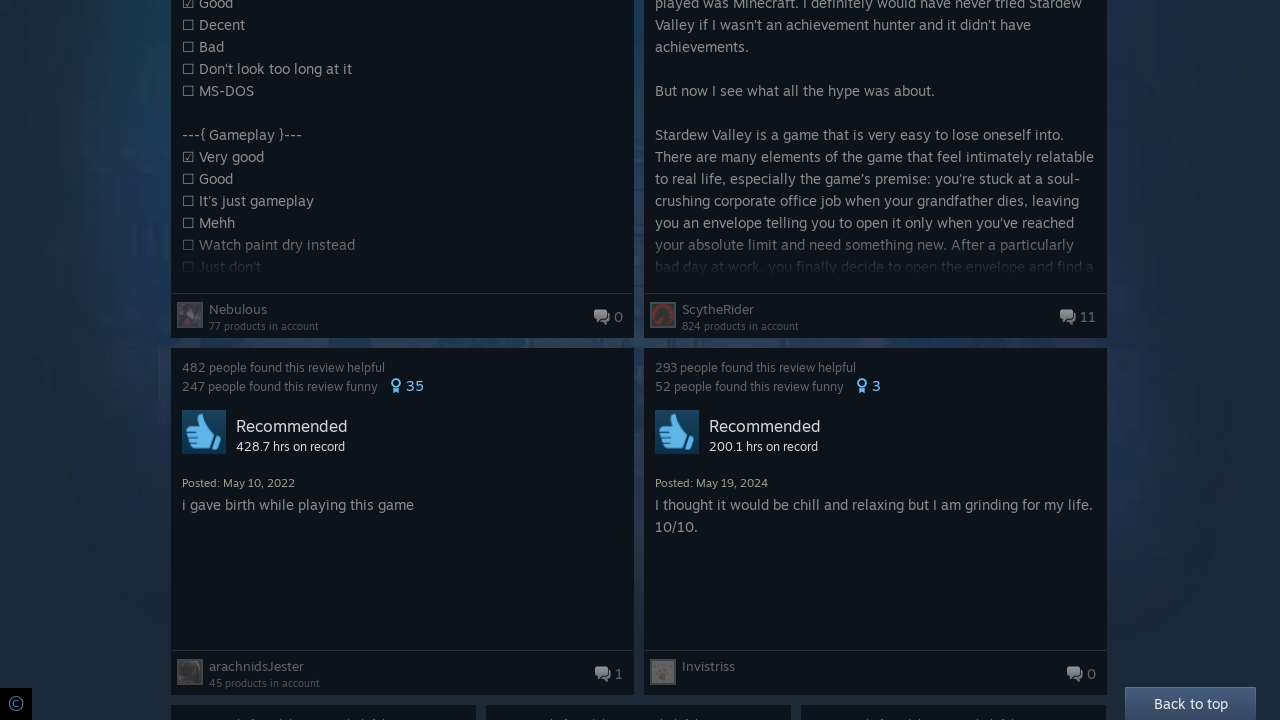

Scrolled down 10000 pixels (iteration 10/10)
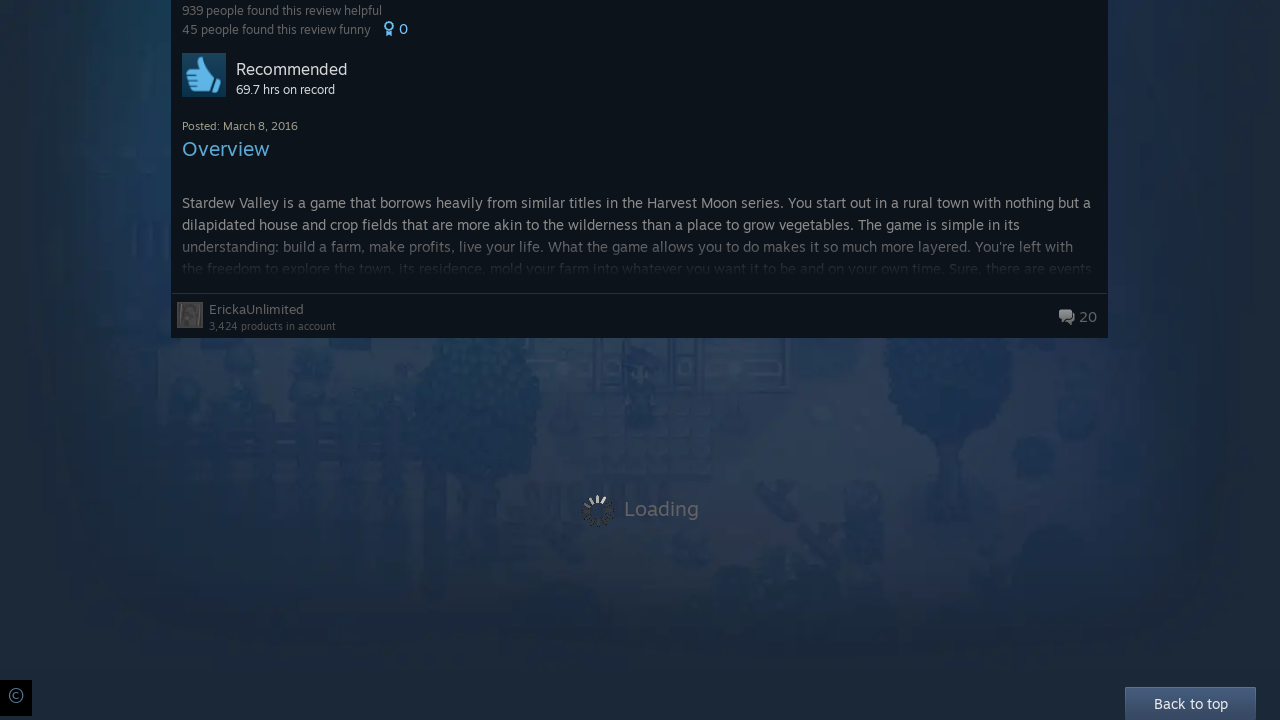

Waited 2 seconds for new reviews to load (iteration 10/10)
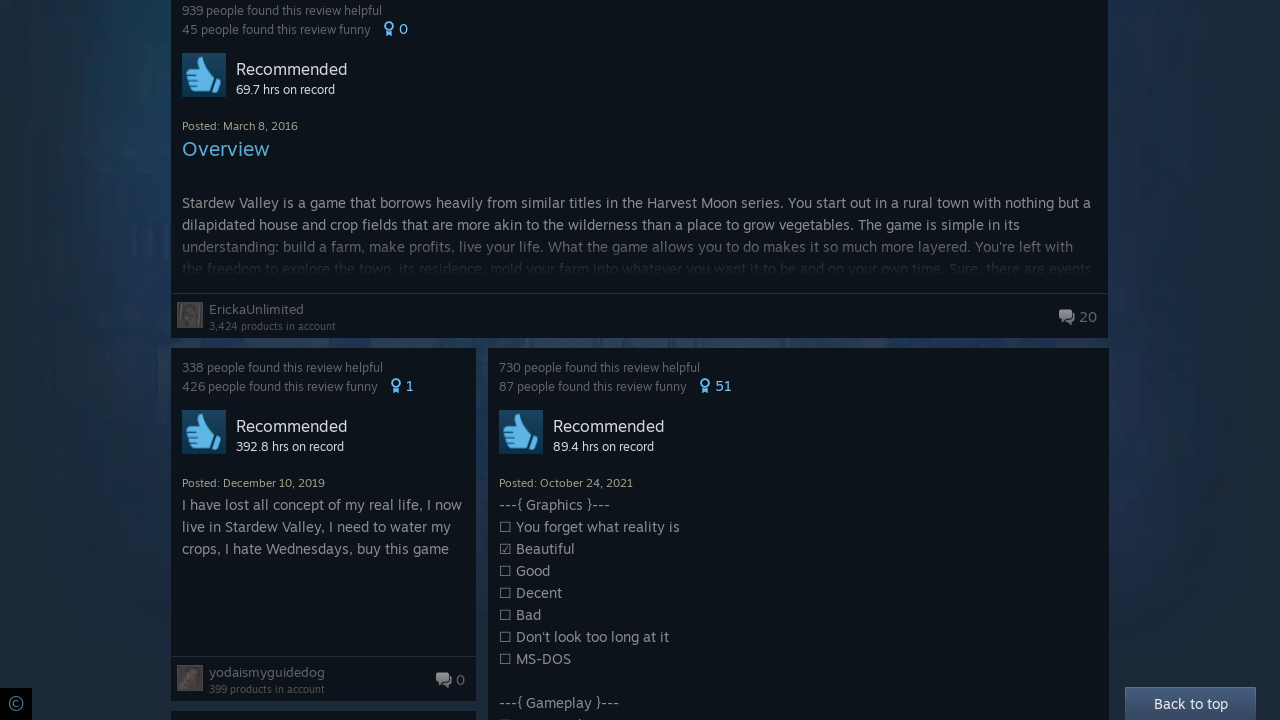

Verified individual review cards are visible after scrolling
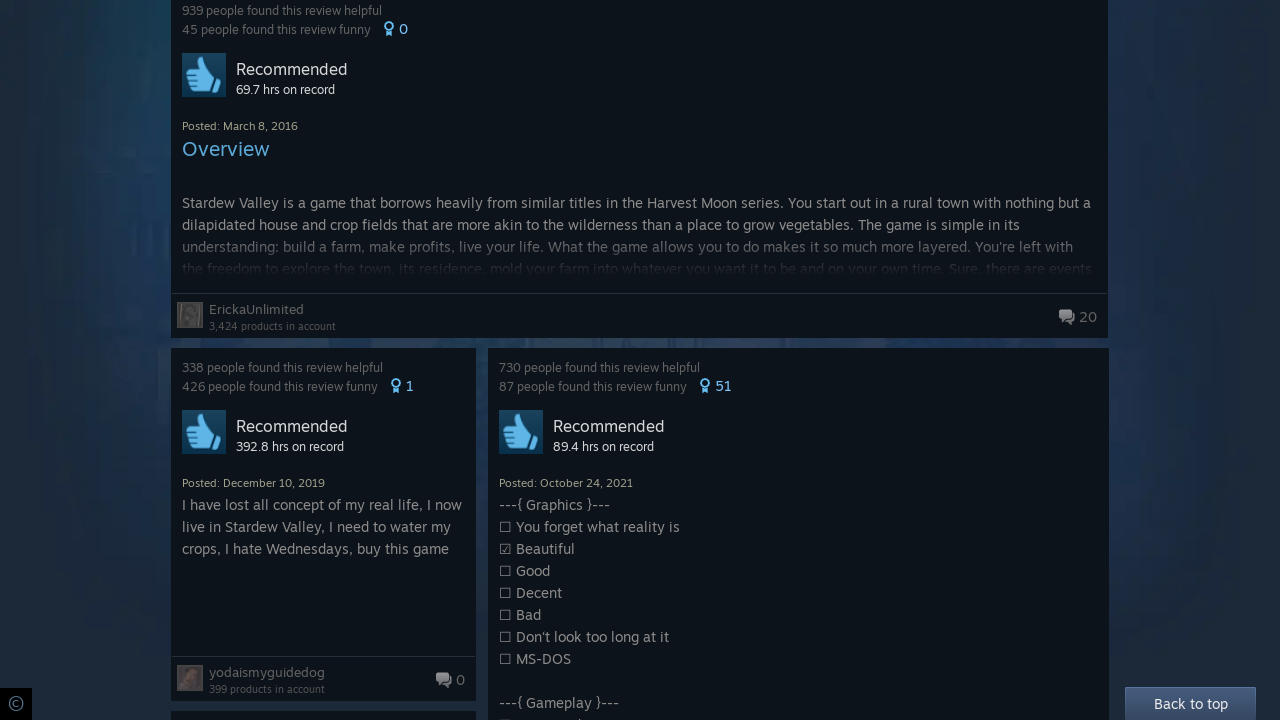

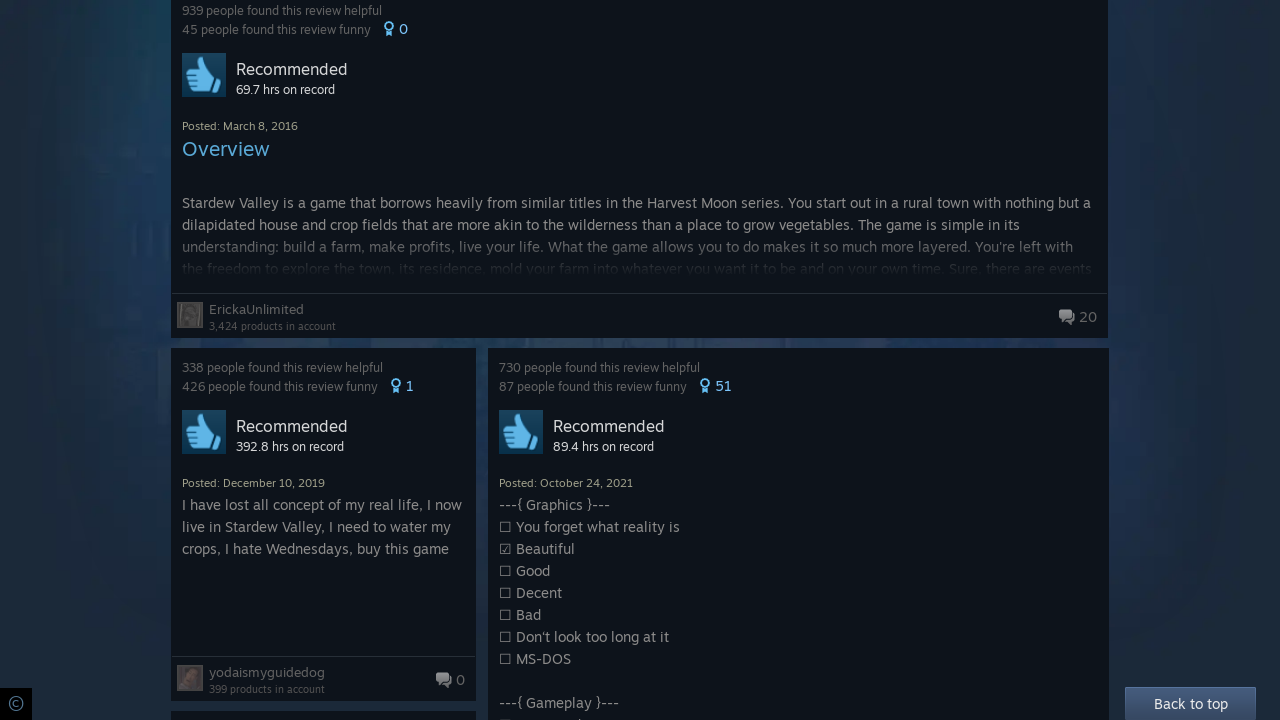